Tests email validation on the contact form by entering invalid text and verifying the validation error message appears

Starting URL: https://itexus.com/

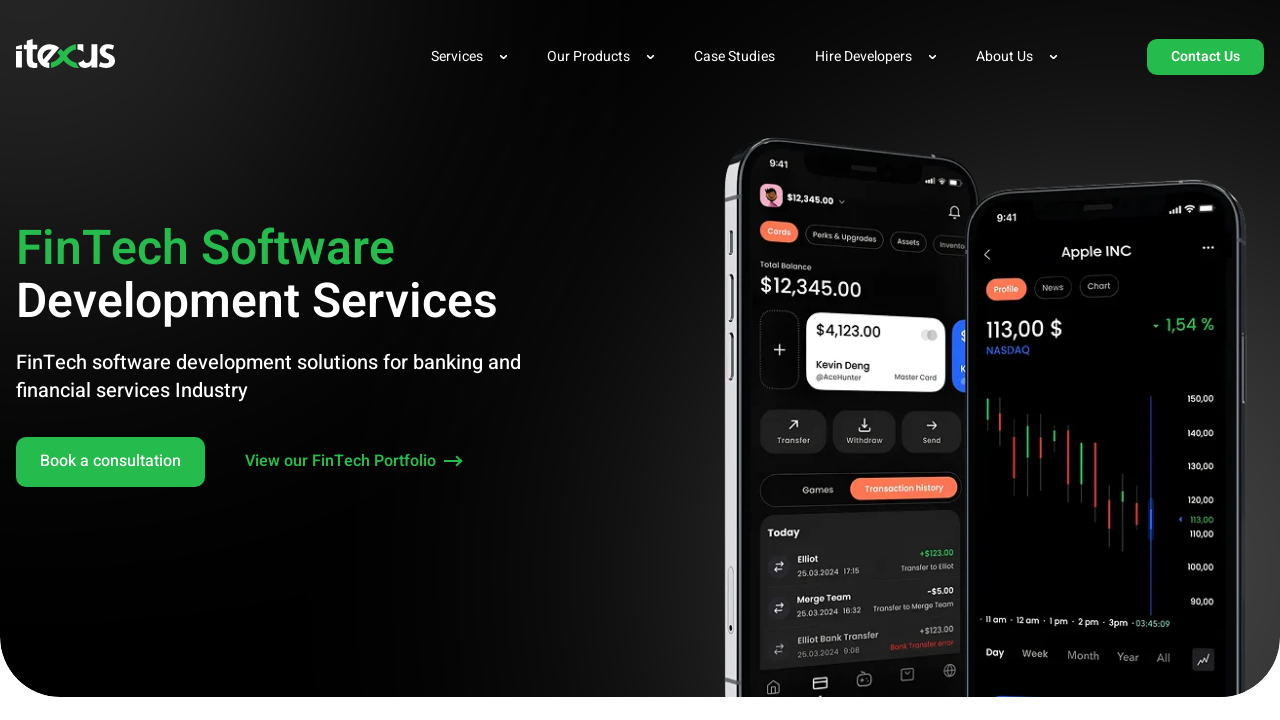

Filled email field with invalid text 'some text' on input.control-default.nameValidate
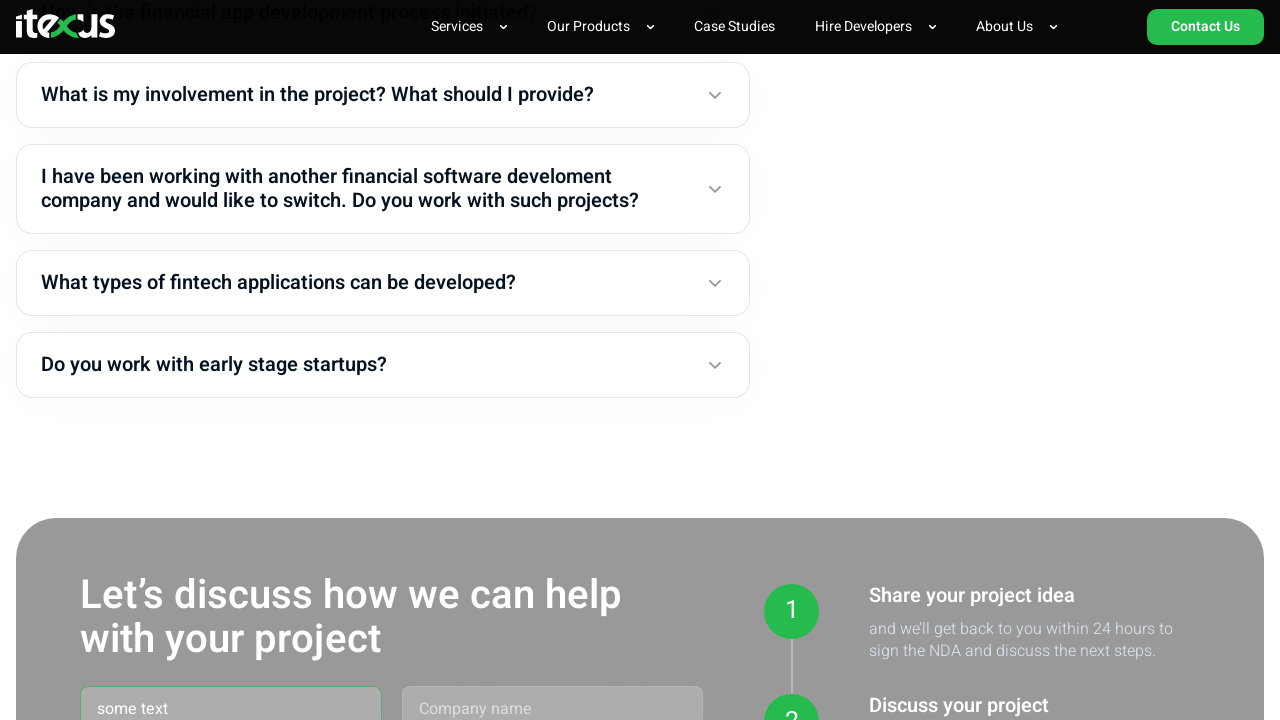

Pressed Enter to submit the form on input.control-default.nameValidate
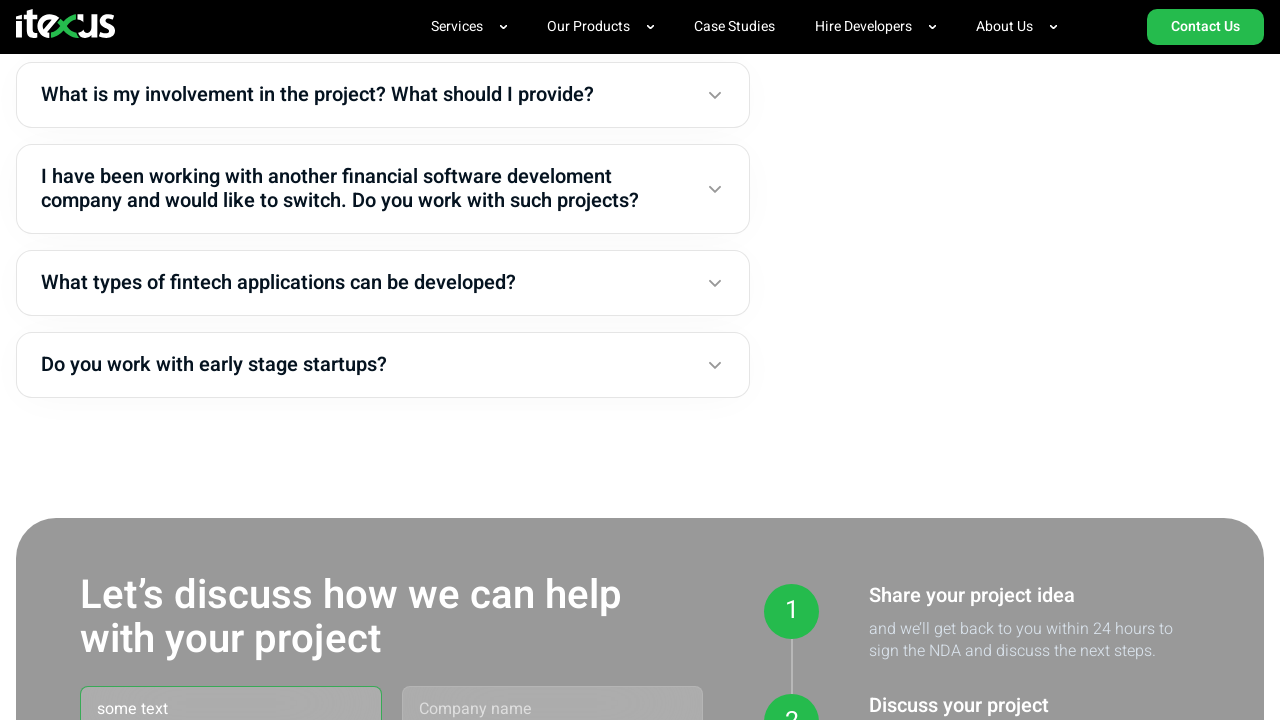

Validation error message appeared for invalid email
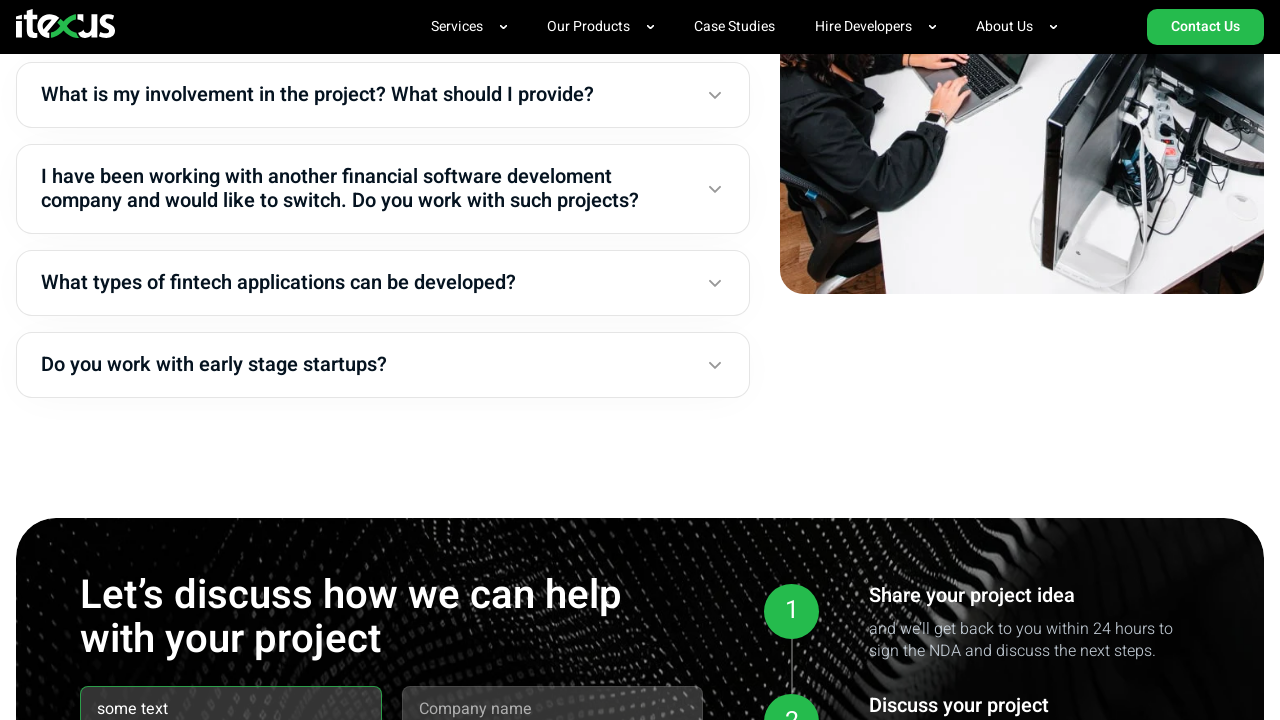

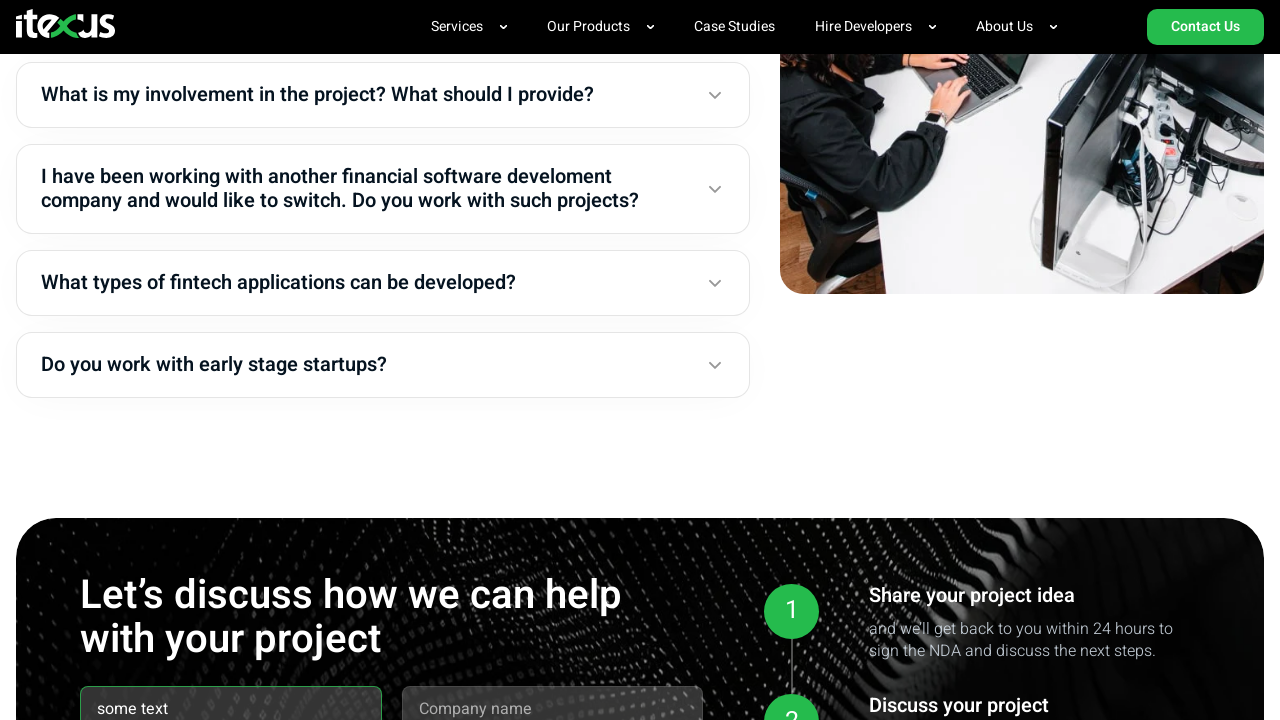